Tests that the page loader disappears after the page loads

Starting URL: https://arjitnigam.github.io/myDreams/

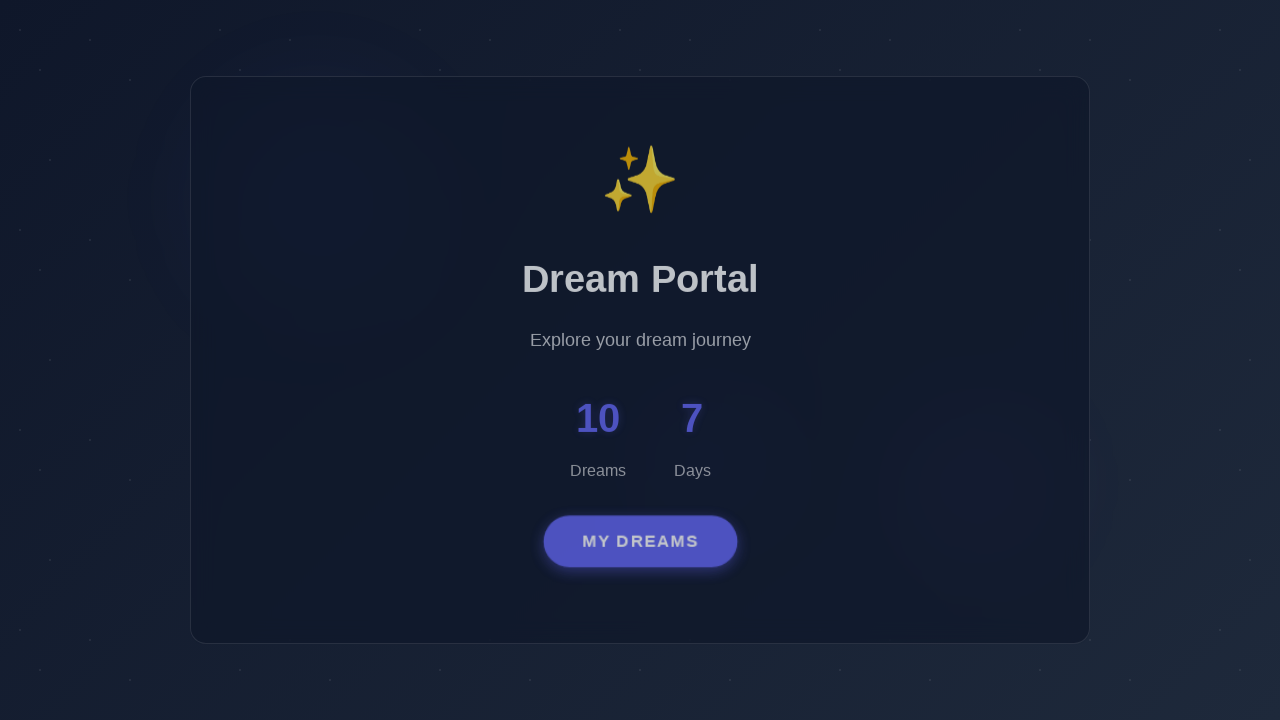

Page loader disappeared after page load
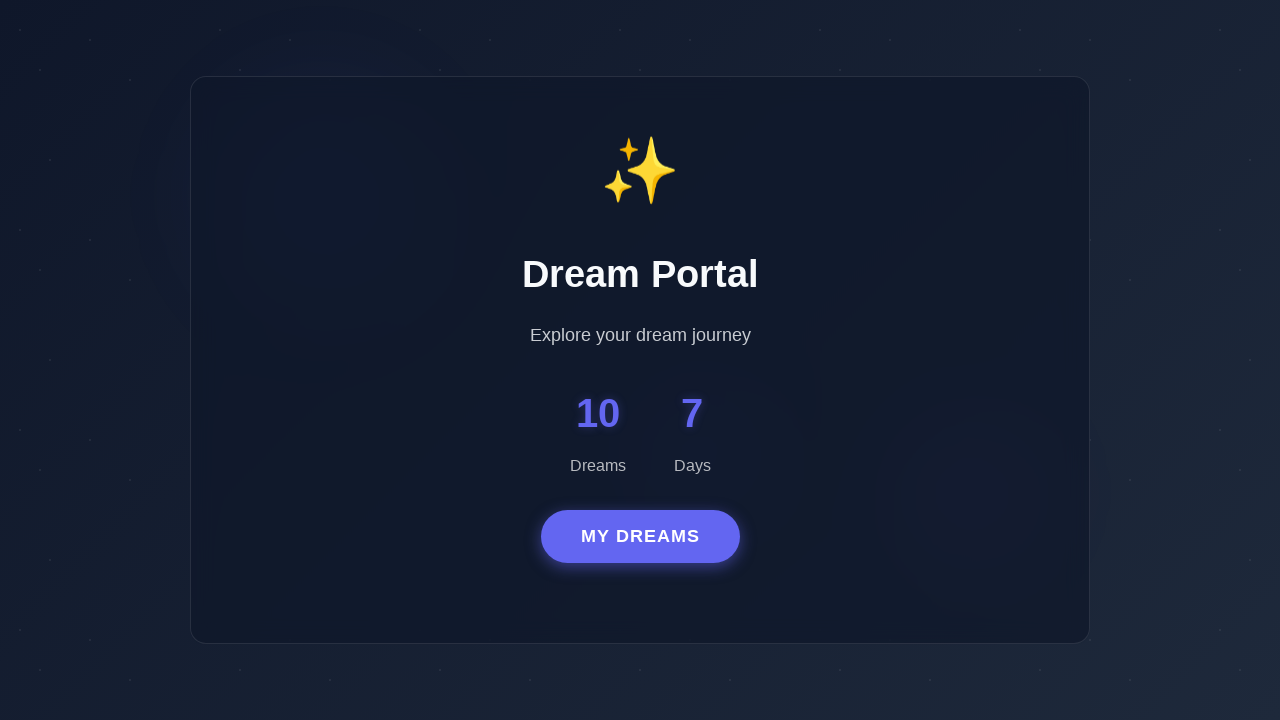

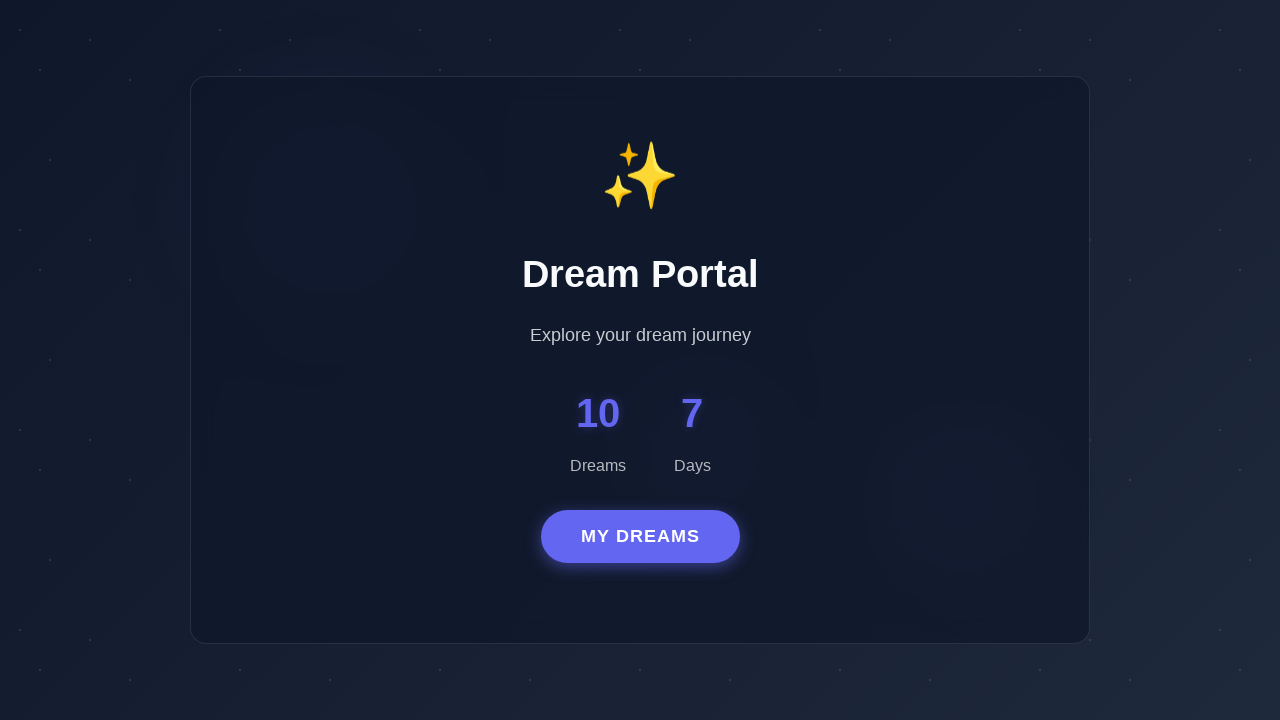